Tests a fixed deposit calculator by filling in principal amount, rate of interest, tenure period, and frequency, then calculating the maturity value

Starting URL: https://www.moneycontrol.com/fixed-income/calculator/state-bank-of-india-sbi/fixed-deposit-calculator-SBI-BSB001.html

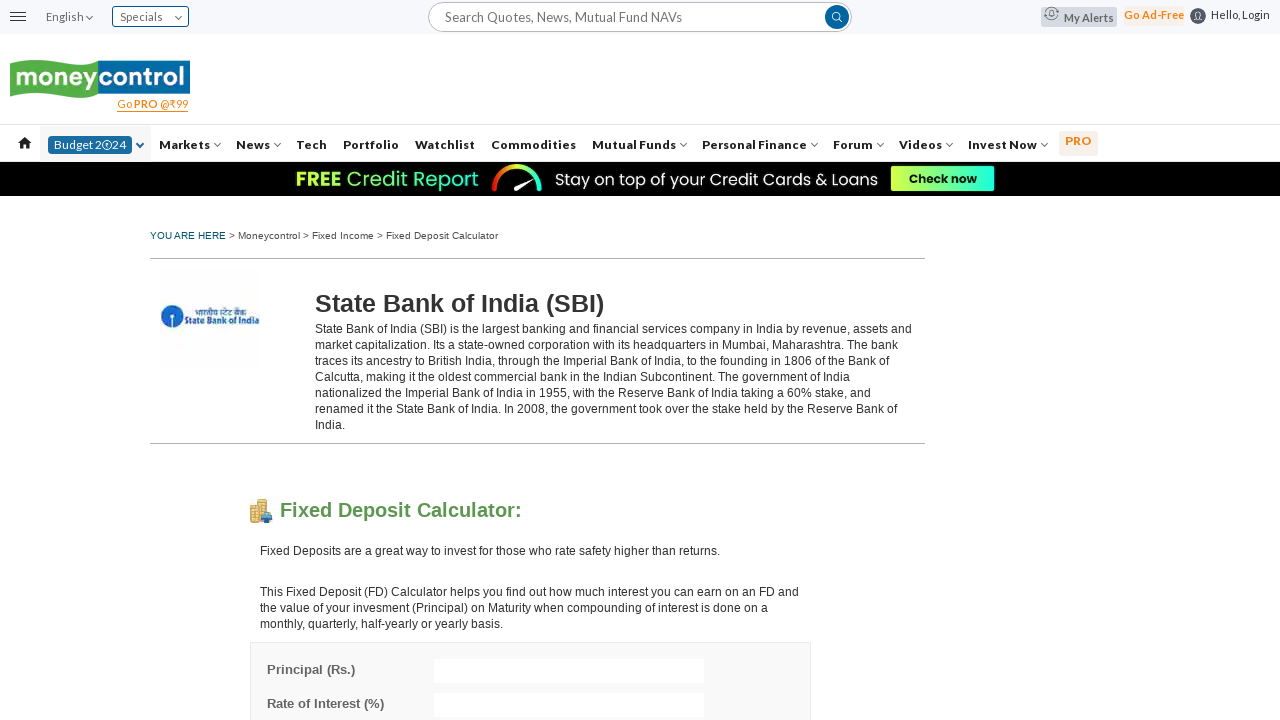

Cleared principal amount field on #principal
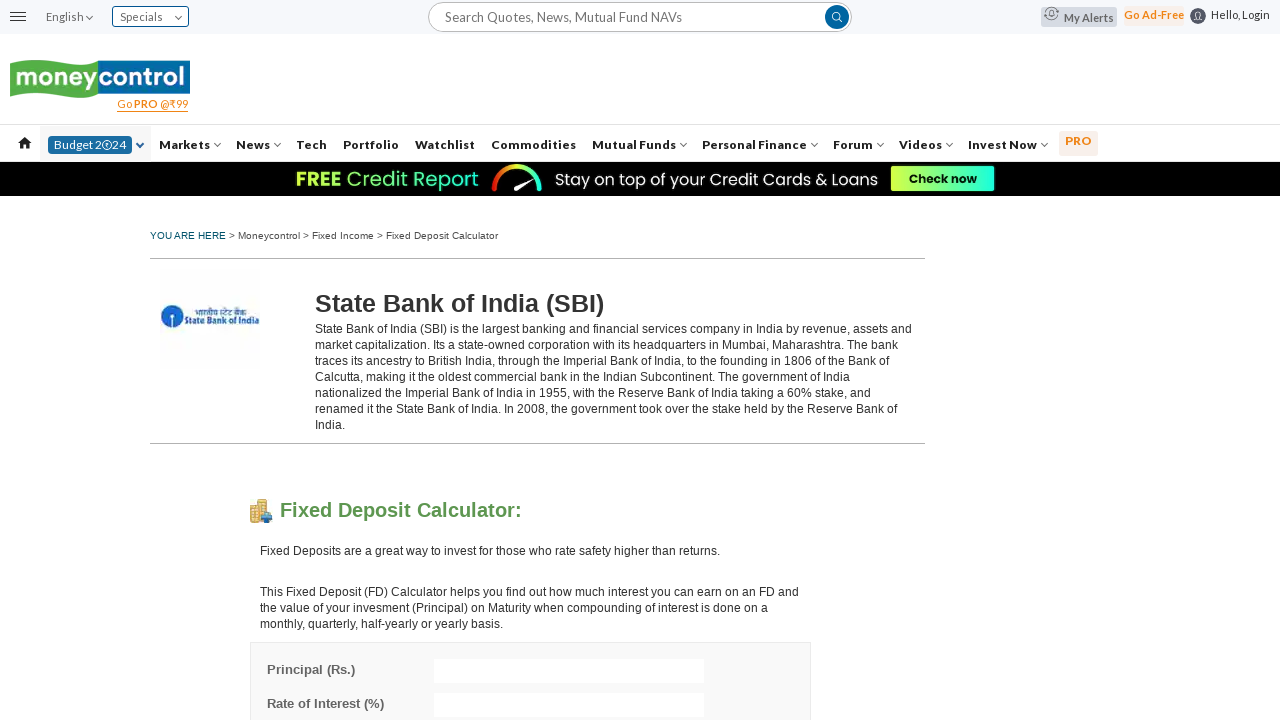

Entered principal amount of 500000 on #principal
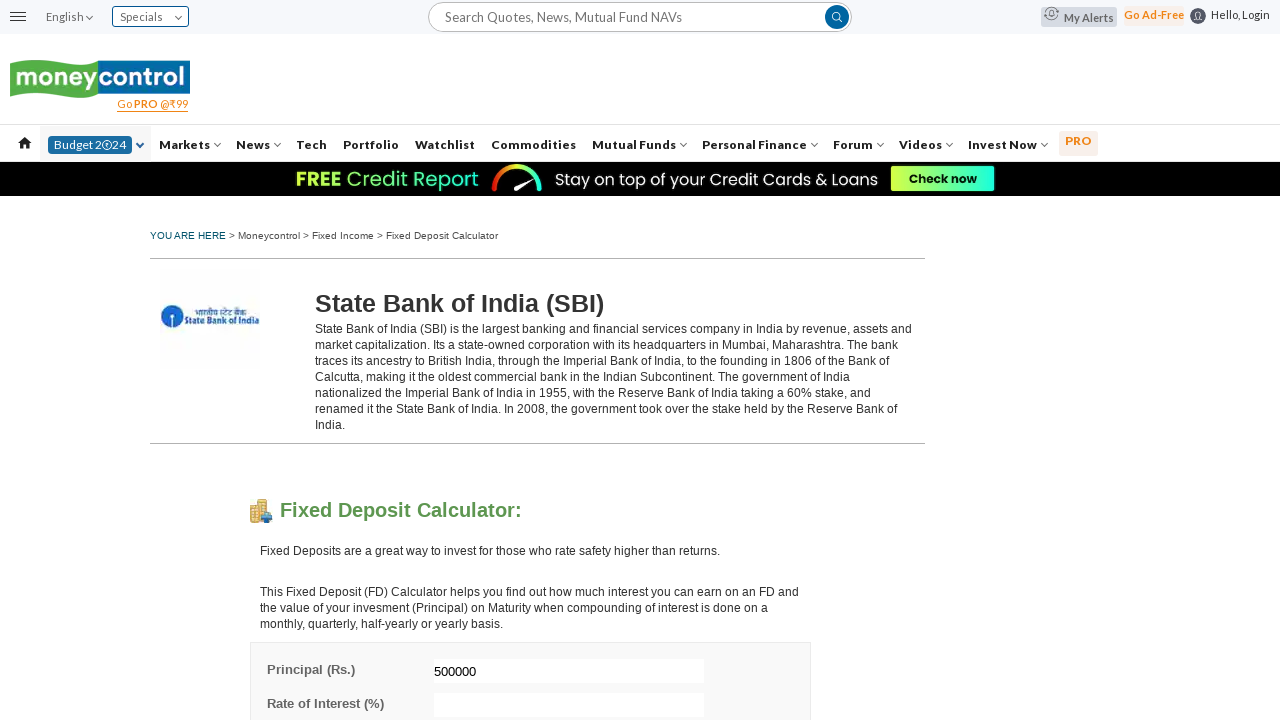

Cleared rate of interest field on input[name='interest']
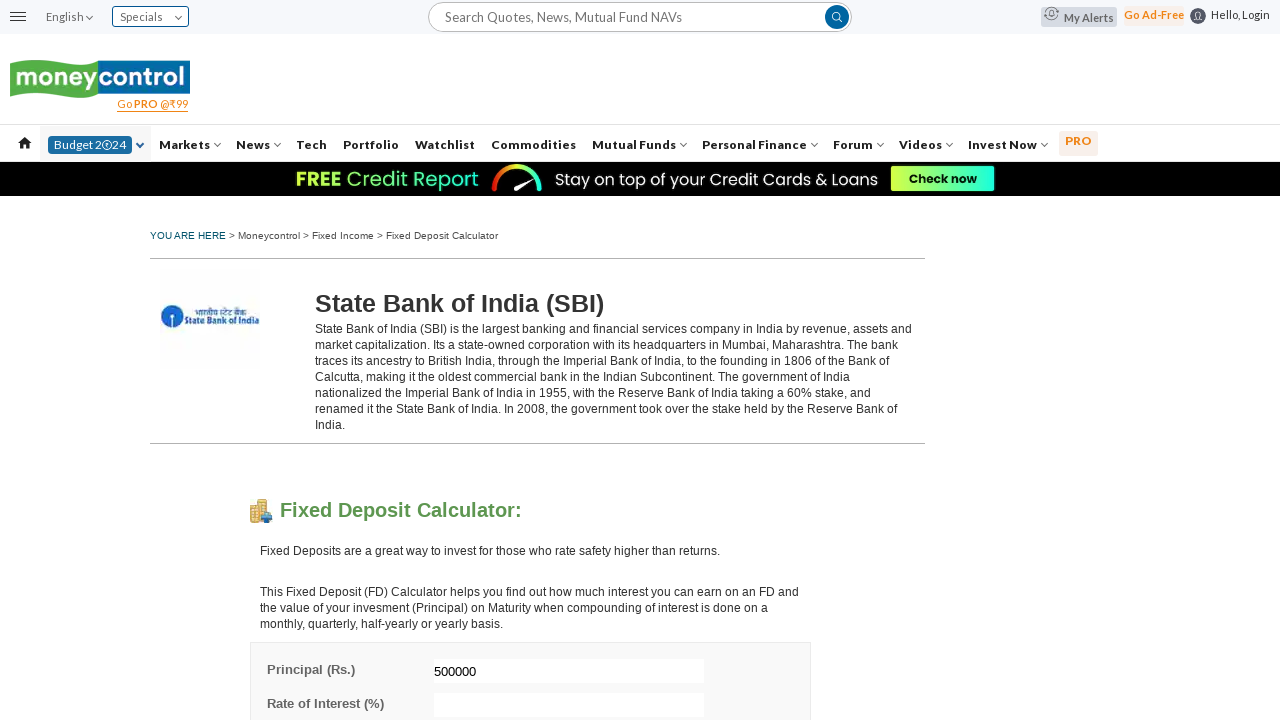

Entered rate of interest of 7.5% on input[name='interest']
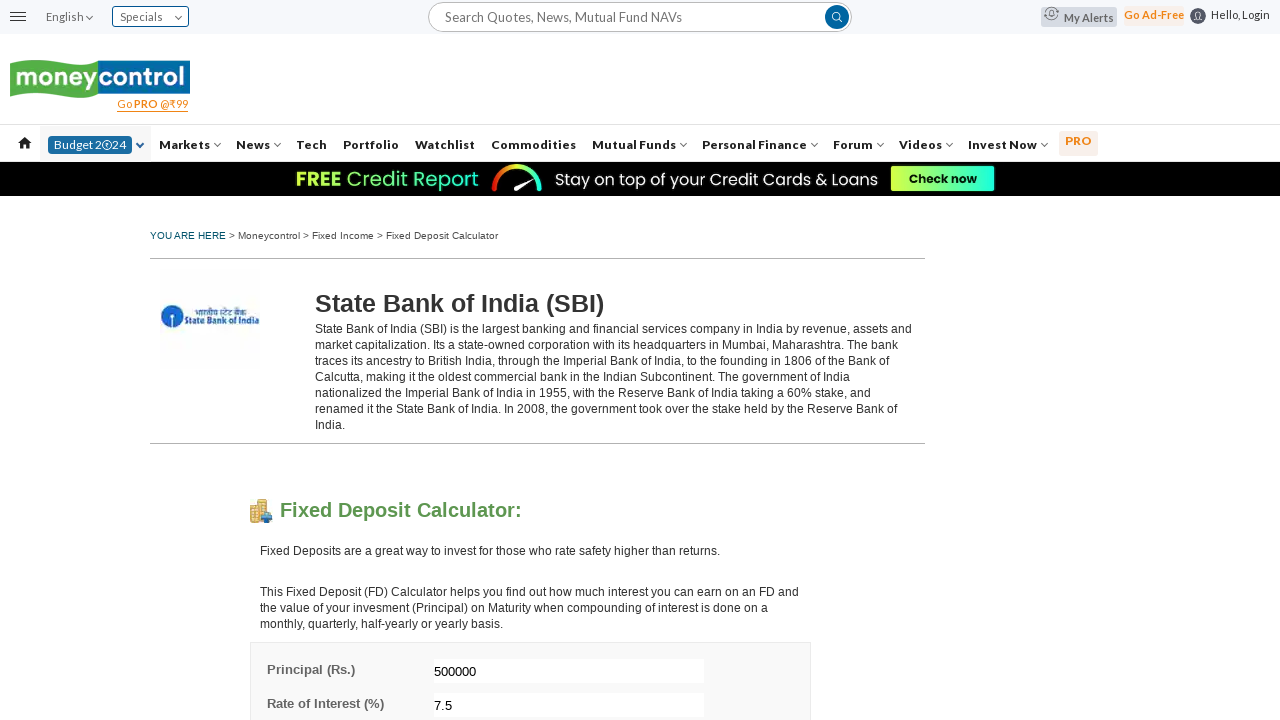

Cleared tenure period field on #tenure
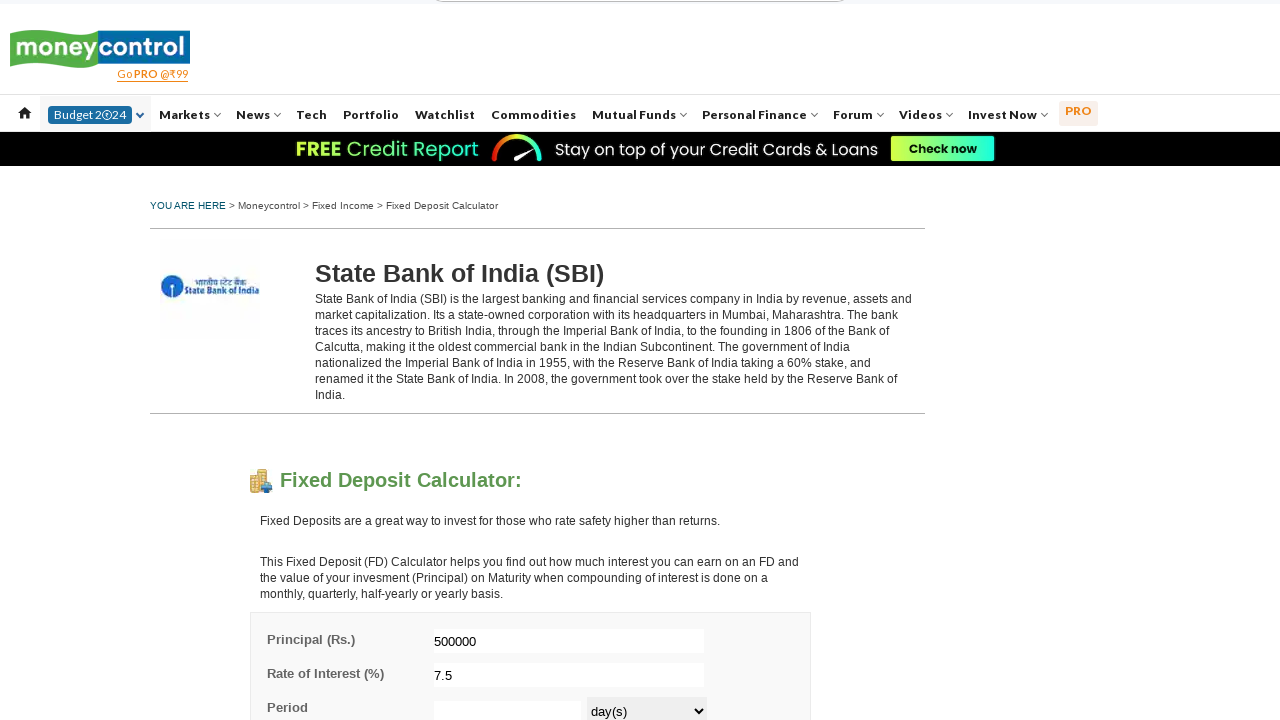

Entered tenure period of 3 on #tenure
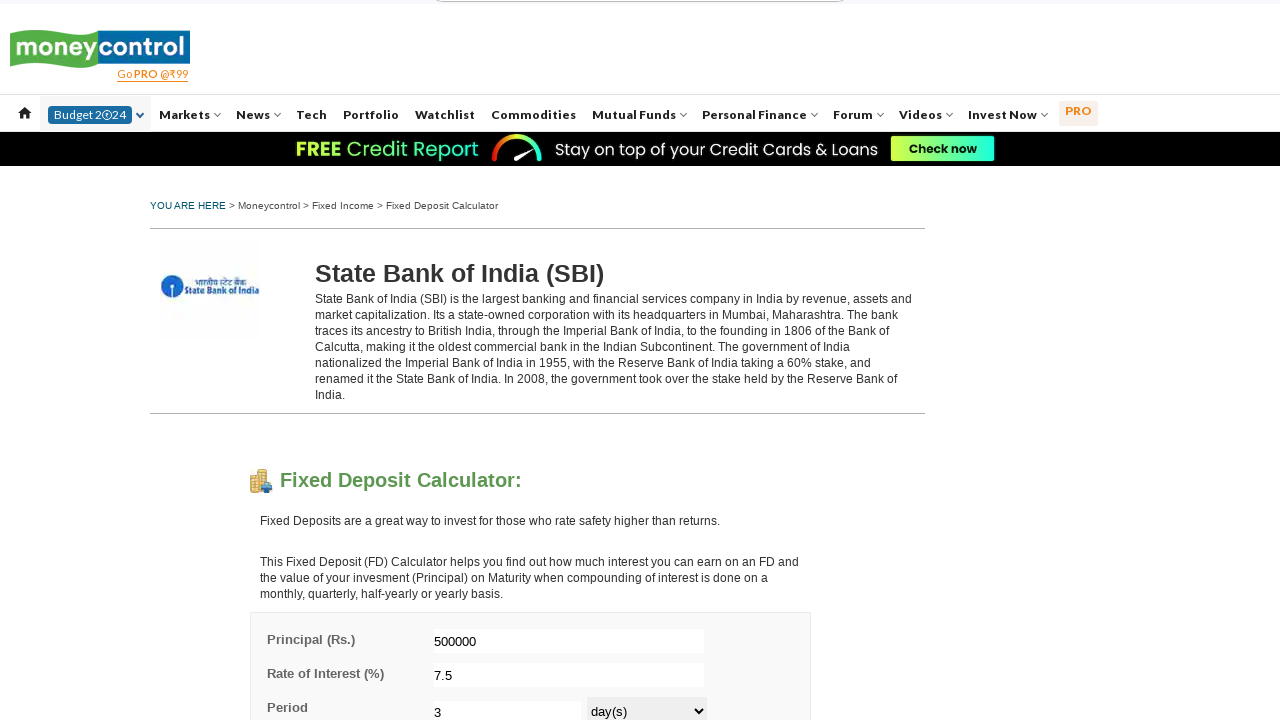

Selected tenure period unit as year(s) on #tenurePeriod
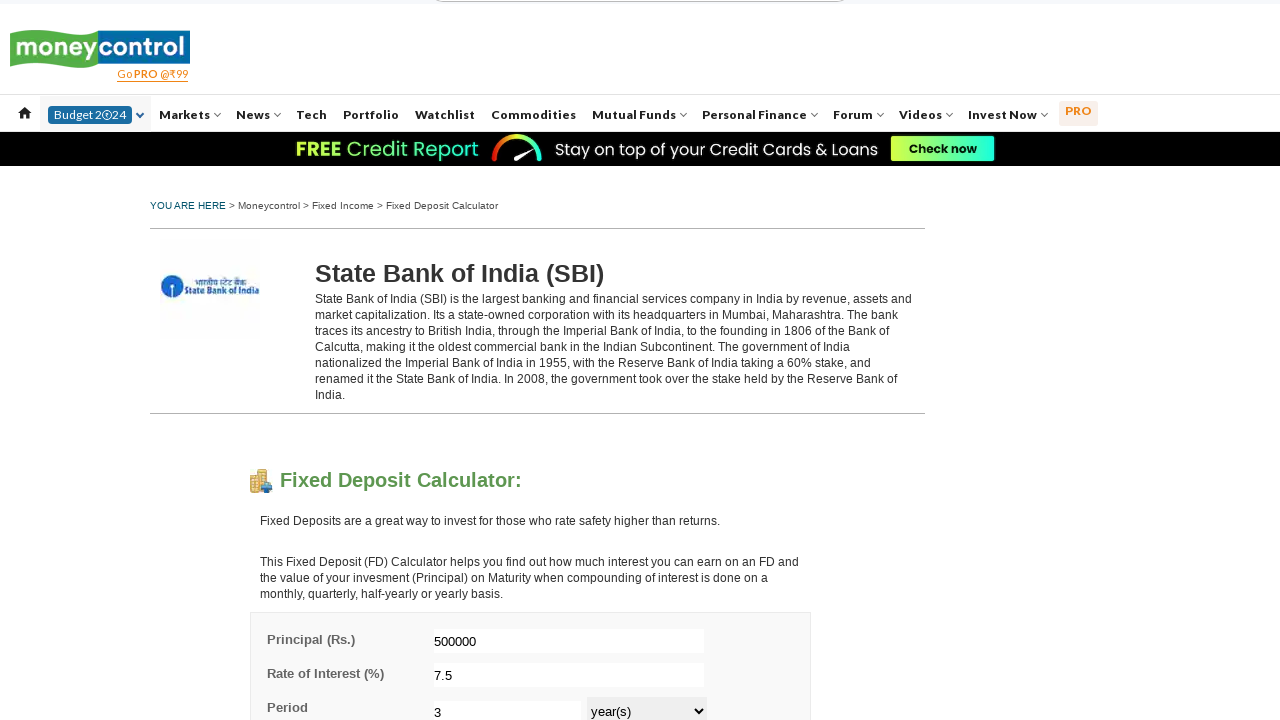

Selected interest frequency as Simple Interest on #frequency
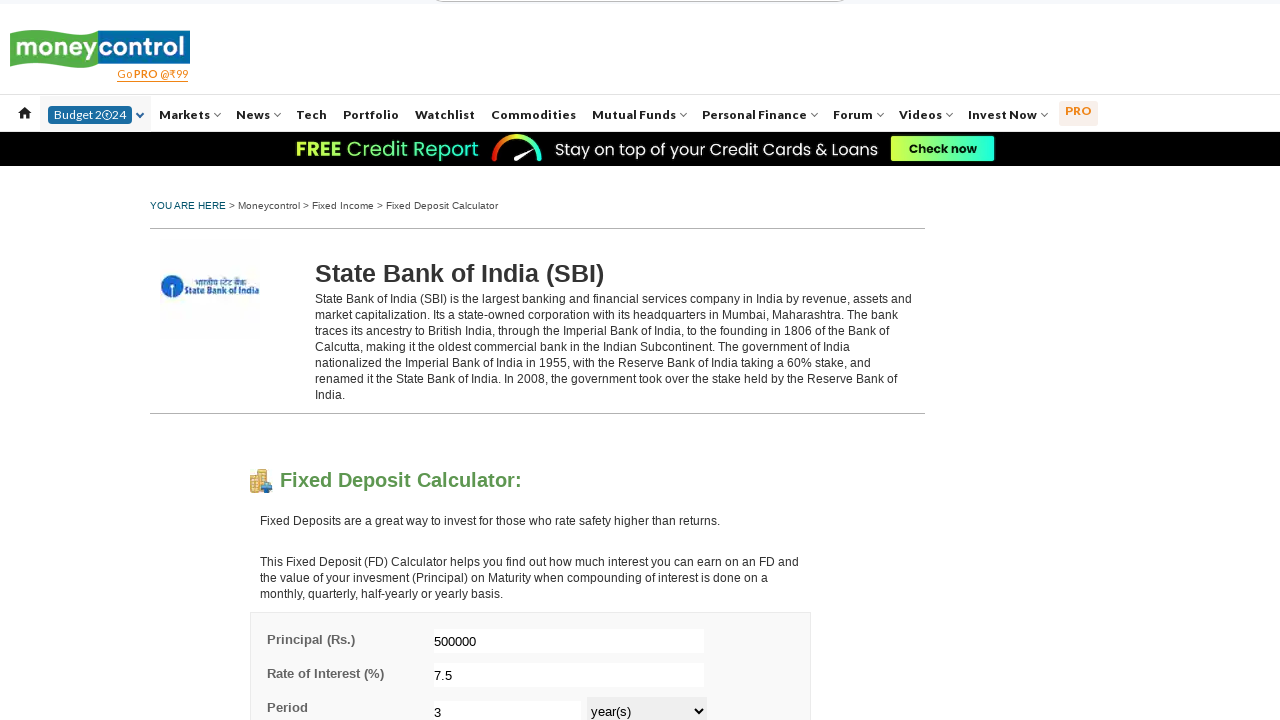

Clicked calculate button to compute maturity value at (488, 360) on xpath=//*[@id='fdMatVal']/div[2]/a[1]/img
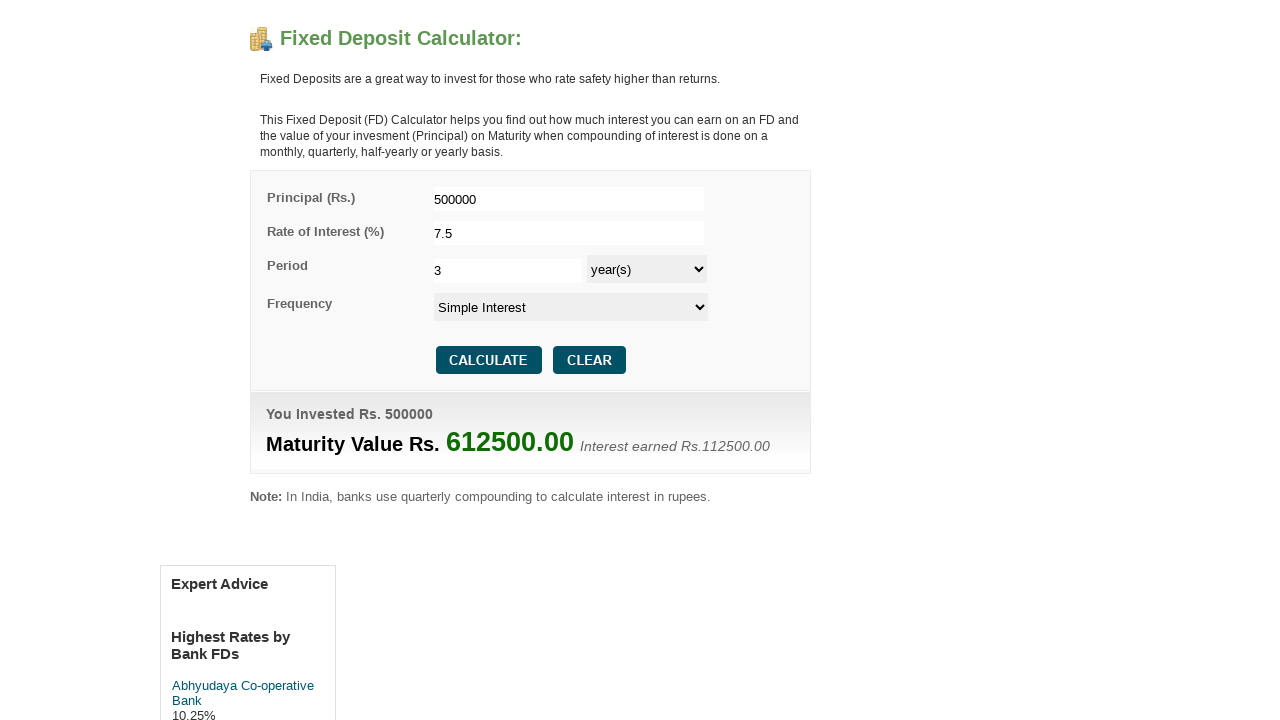

Maturity value result loaded successfully
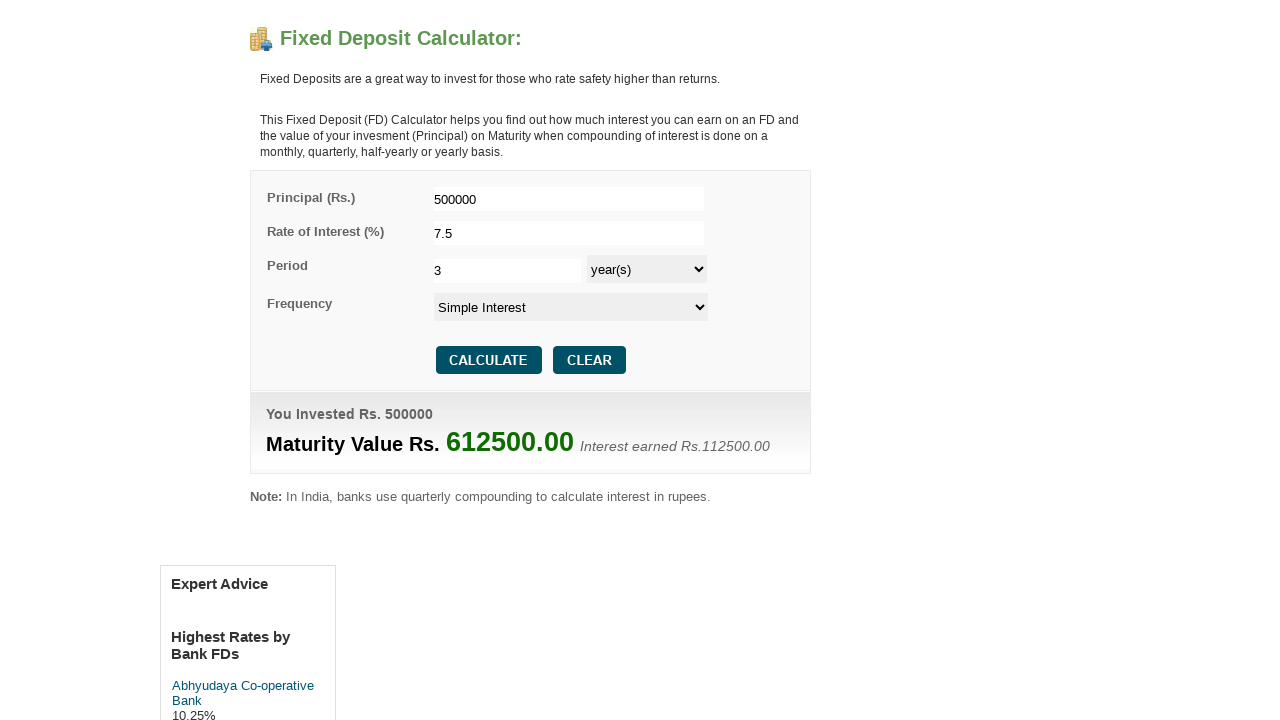

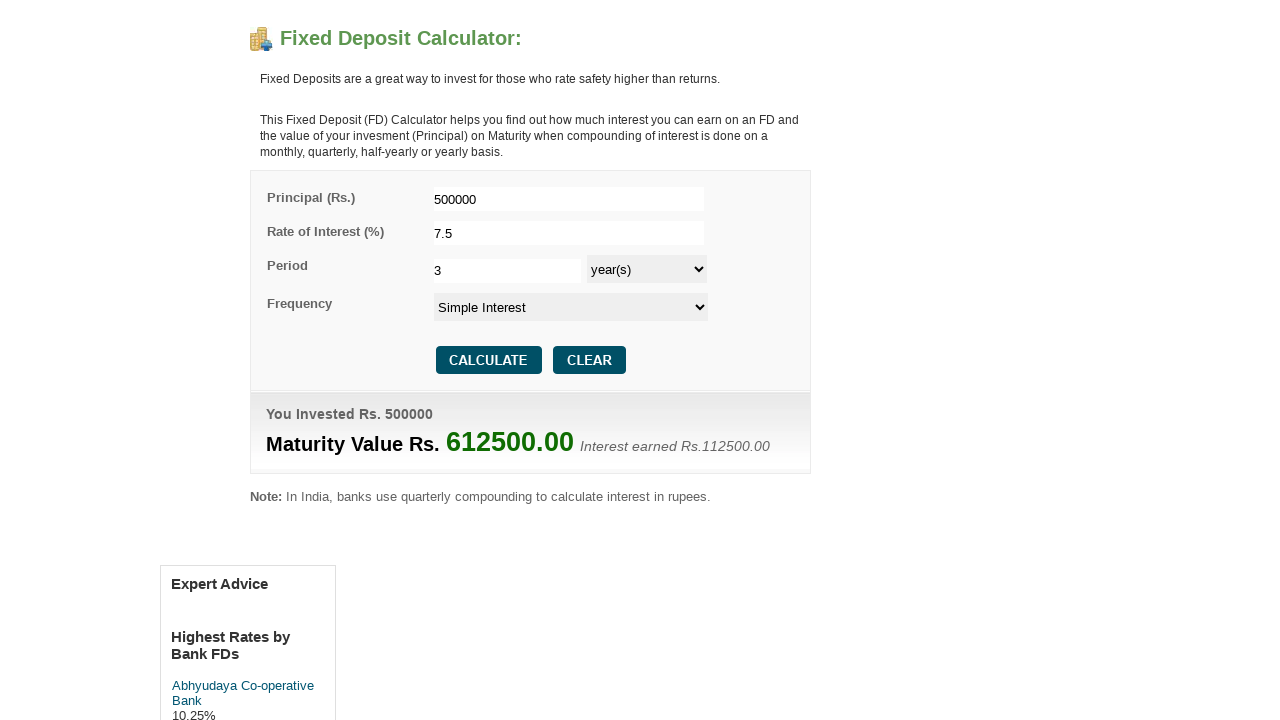